Tests marking individual items as complete by clicking their toggle checkboxes

Starting URL: https://demo.playwright.dev/todomvc

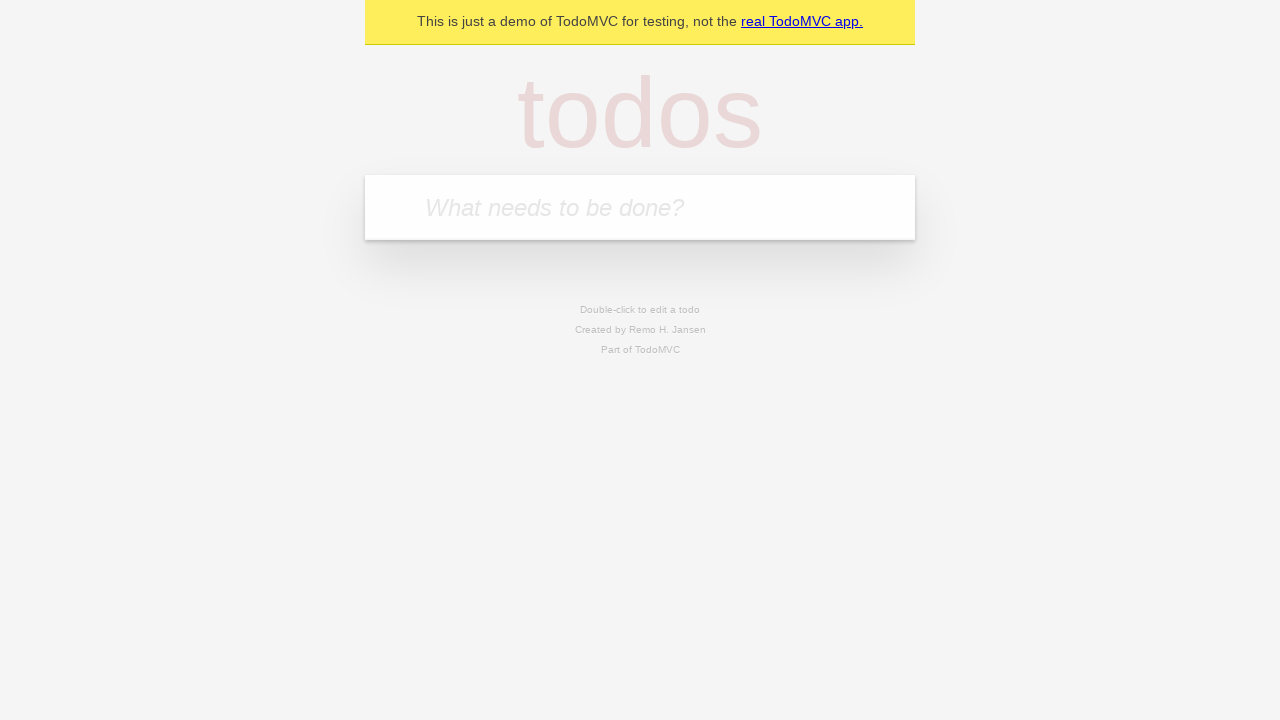

Filled new todo input with 'buy some cheese' on .new-todo
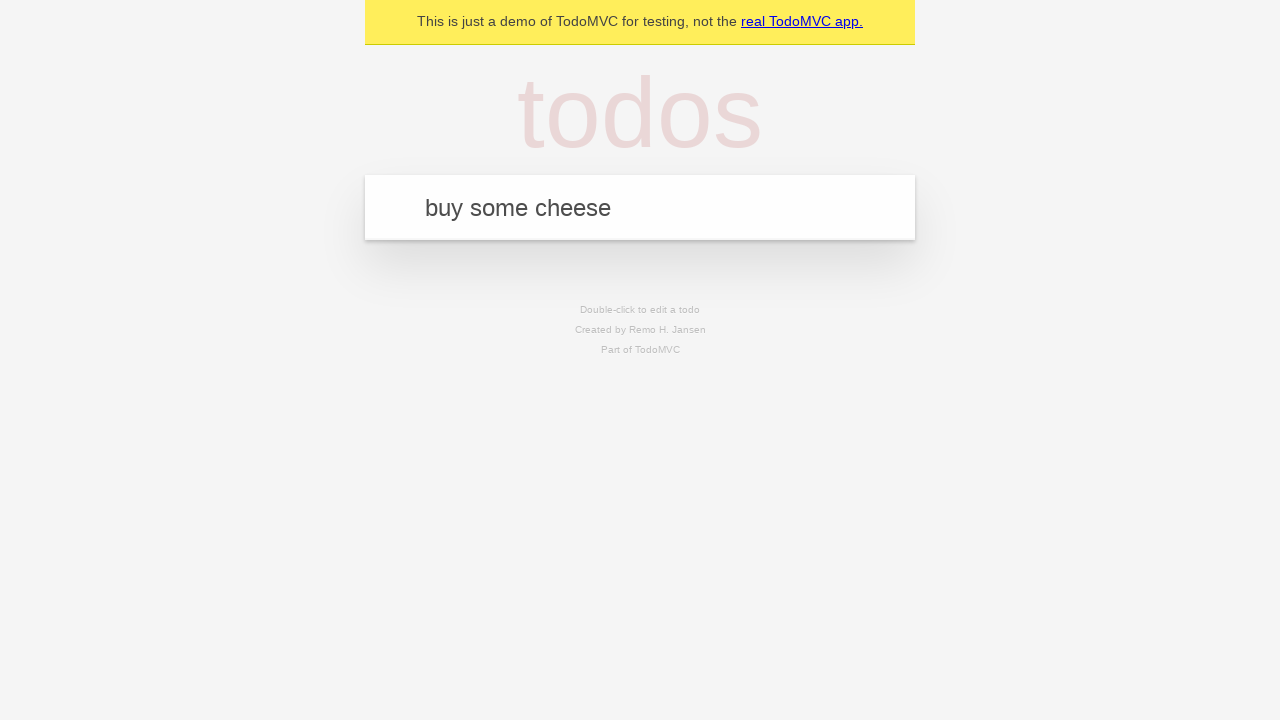

Pressed Enter to create first todo item on .new-todo
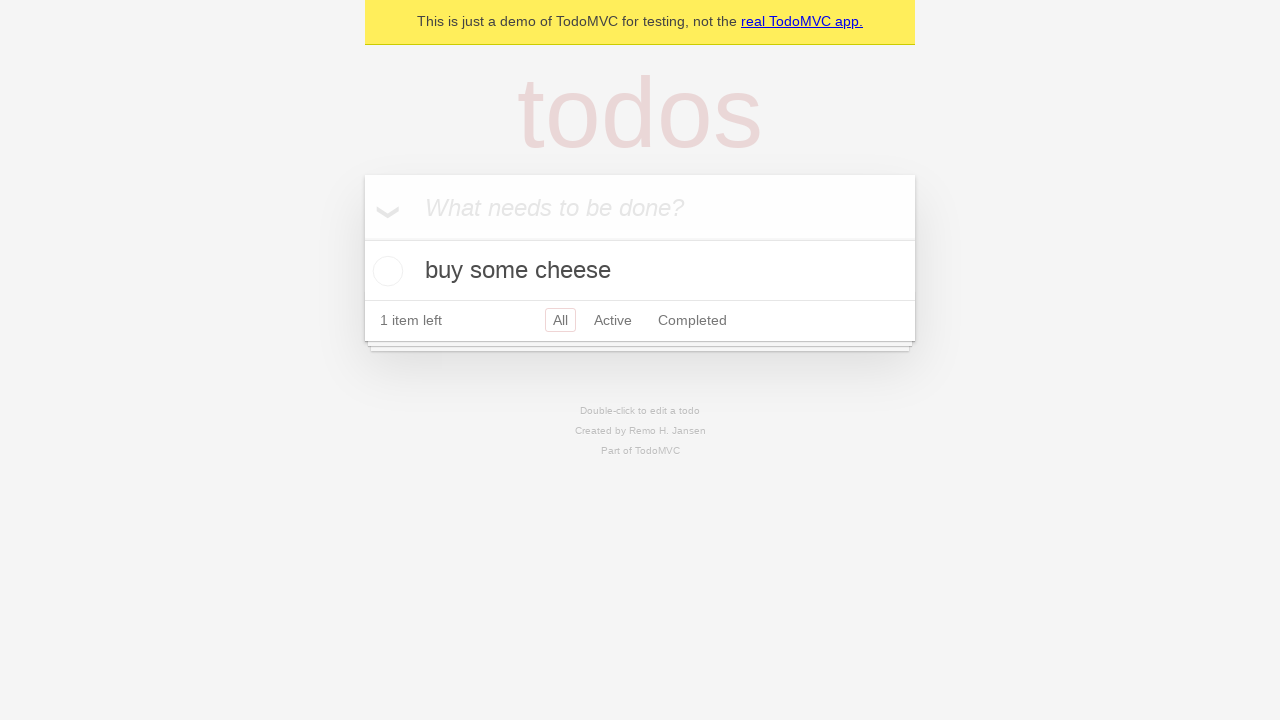

Filled new todo input with 'feed the cat' on .new-todo
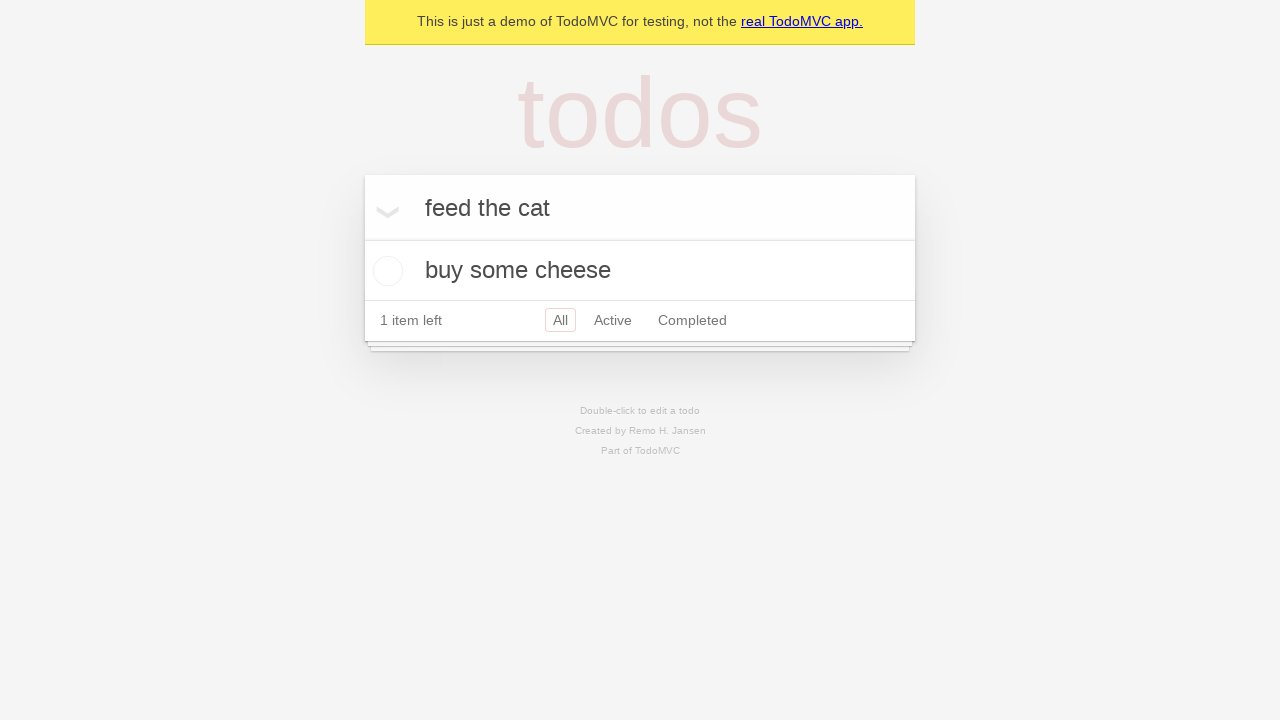

Pressed Enter to create second todo item on .new-todo
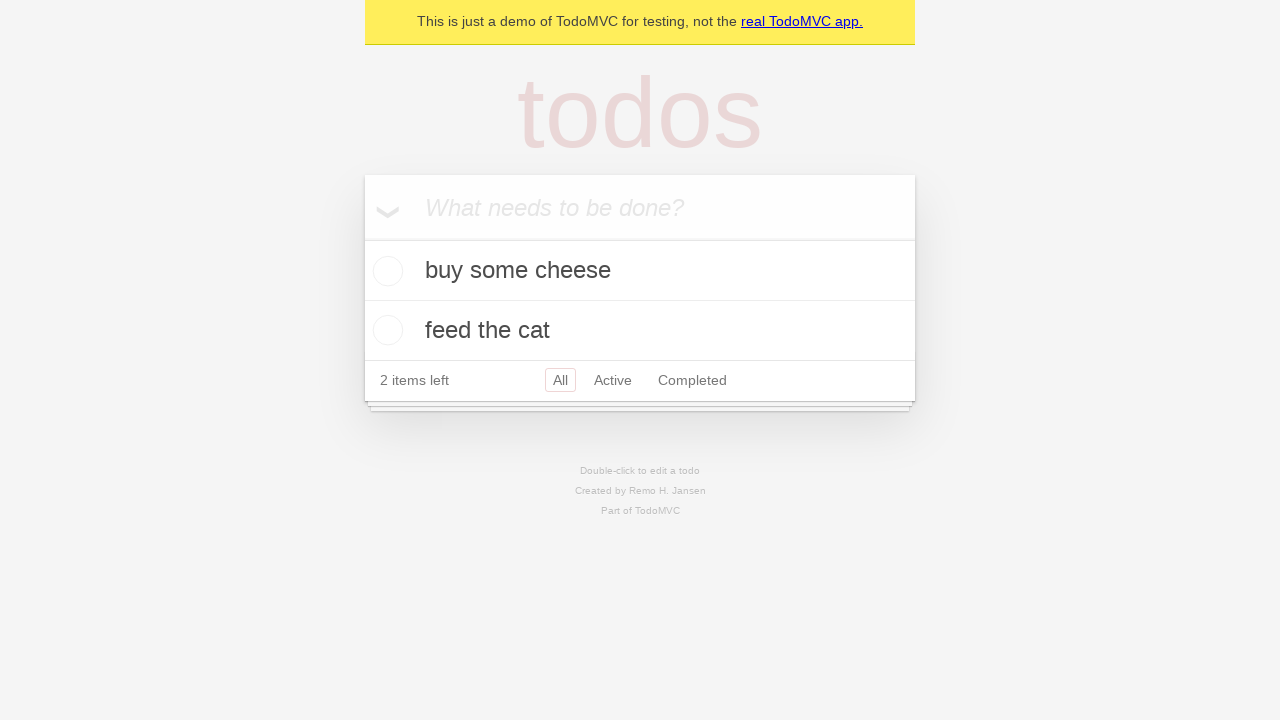

Waited for second todo item to appear in the list
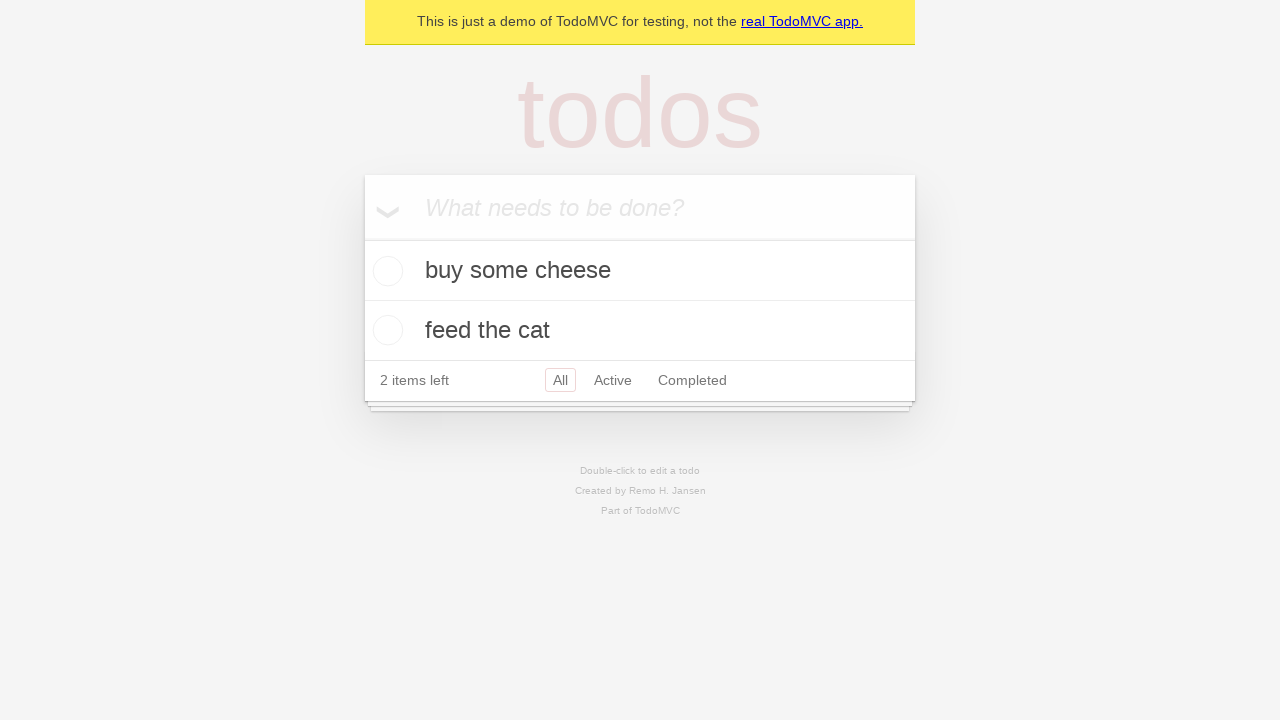

Marked first todo item as complete at (385, 271) on .todo-list li >> nth=0 >> .toggle
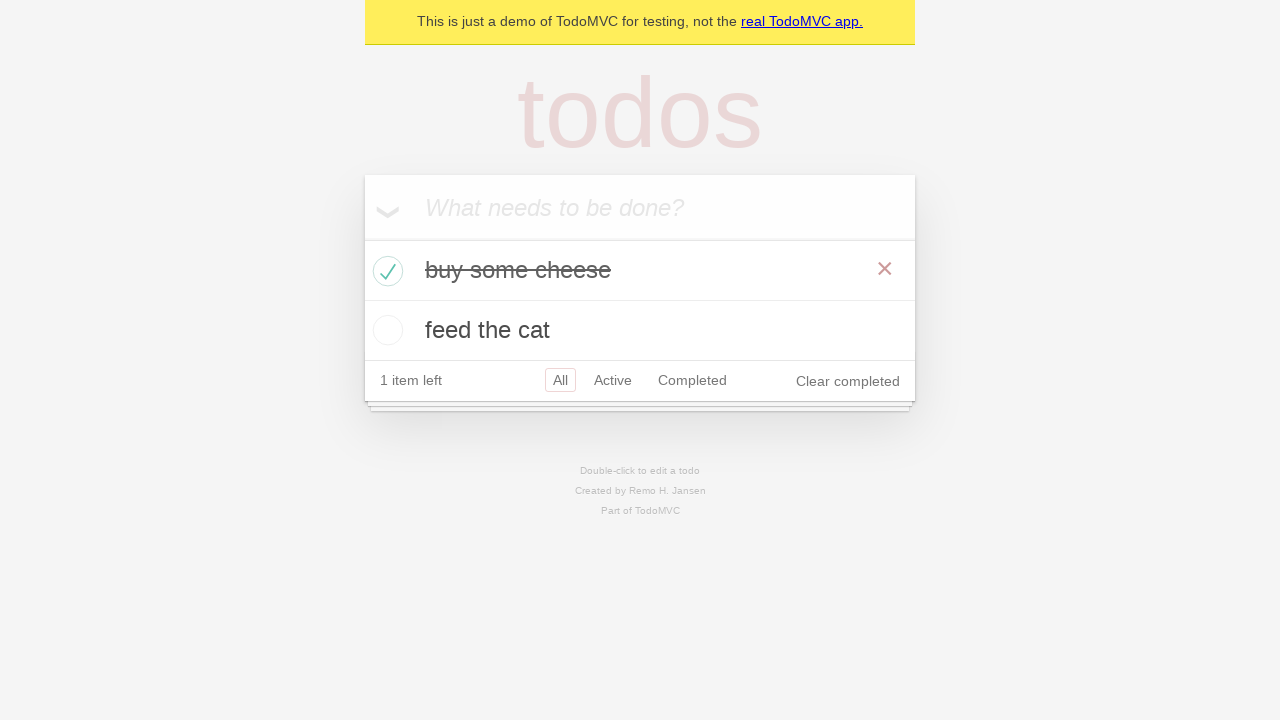

Marked second todo item as complete at (385, 330) on .todo-list li >> nth=1 >> .toggle
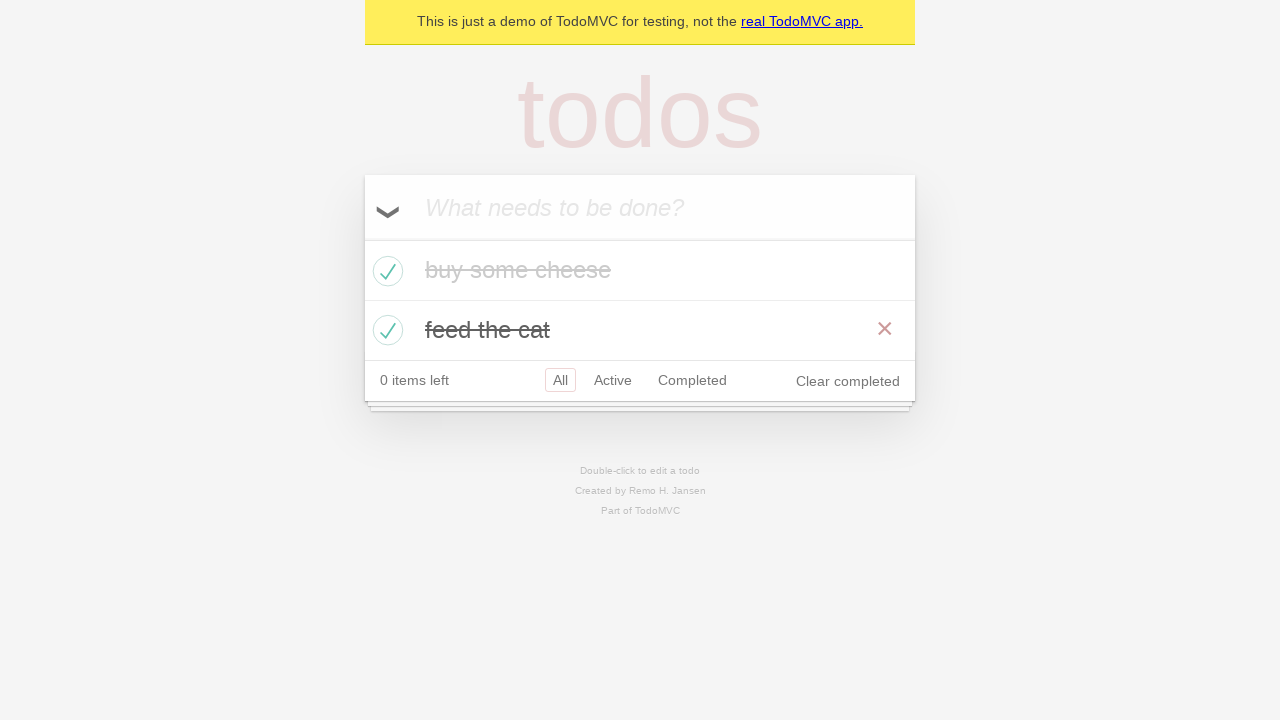

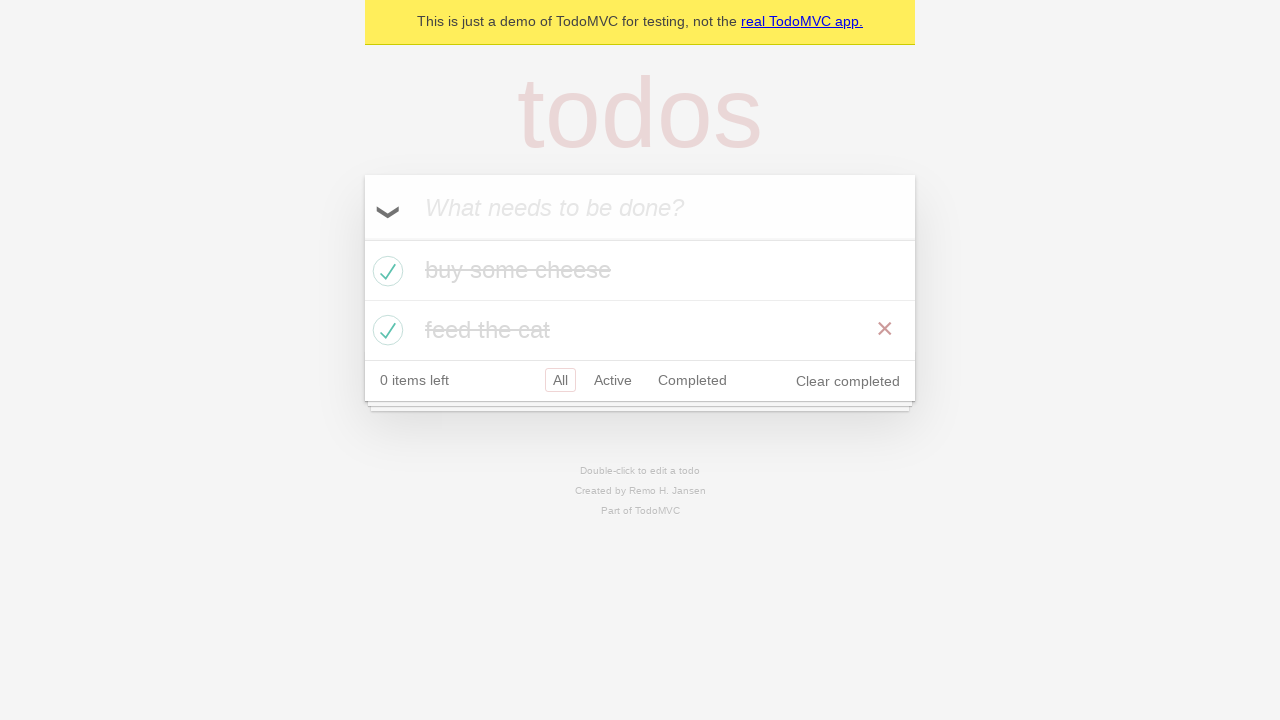